Tests checkbox functionality by toggling each checkbox option on and off

Starting URL: https://rahulshettyacademy.com/AutomationPractice/

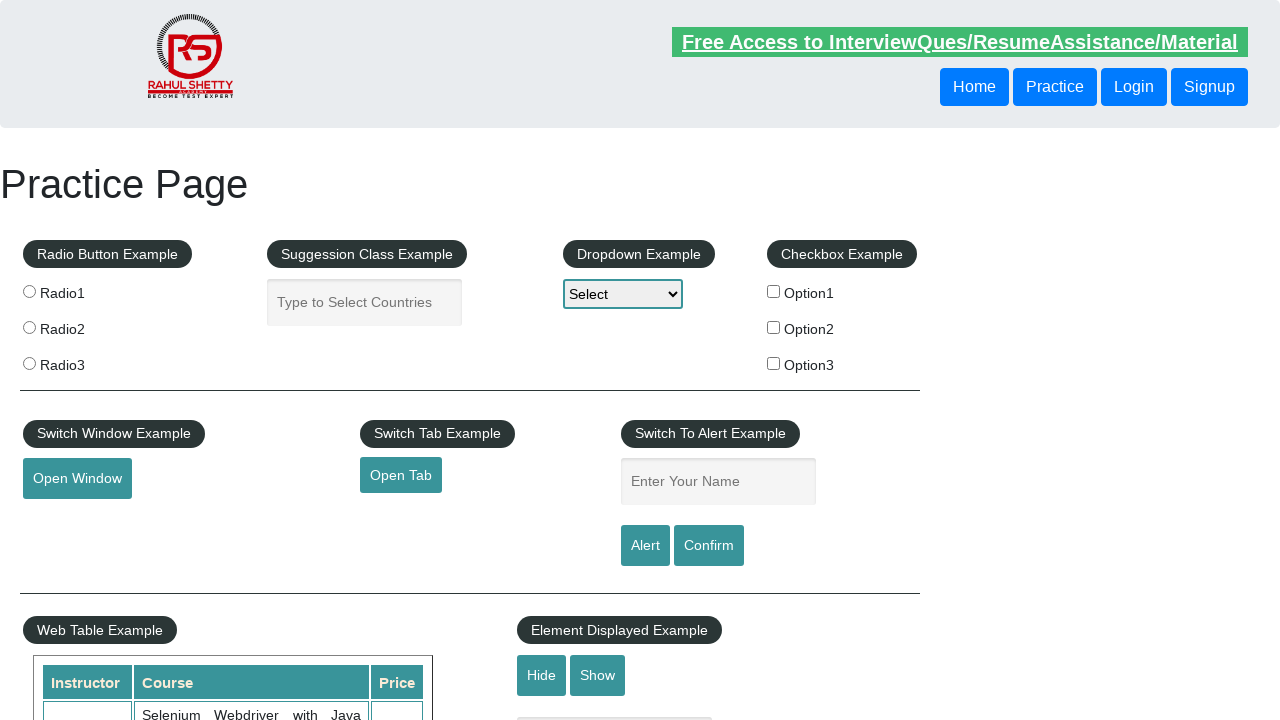

Clicked checkbox option 1 to toggle on at (774, 291) on #checkBoxOption1
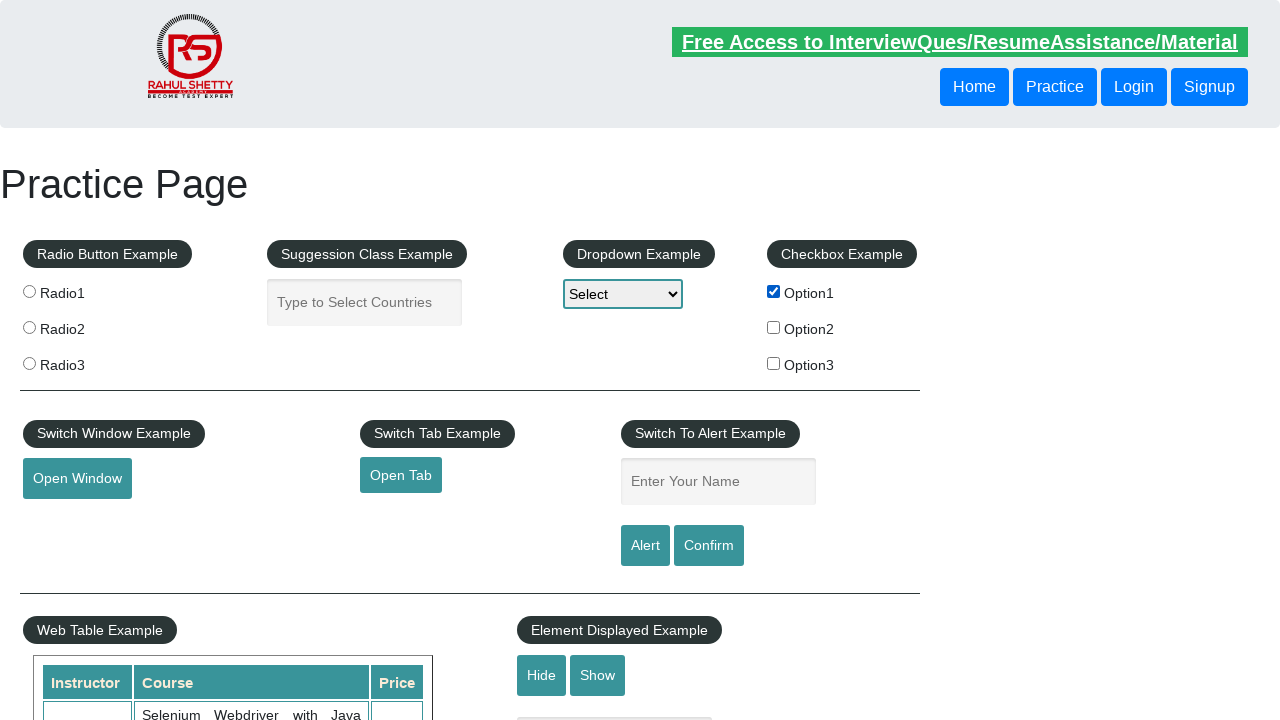

Clicked checkbox option 1 to toggle off at (774, 291) on #checkBoxOption1
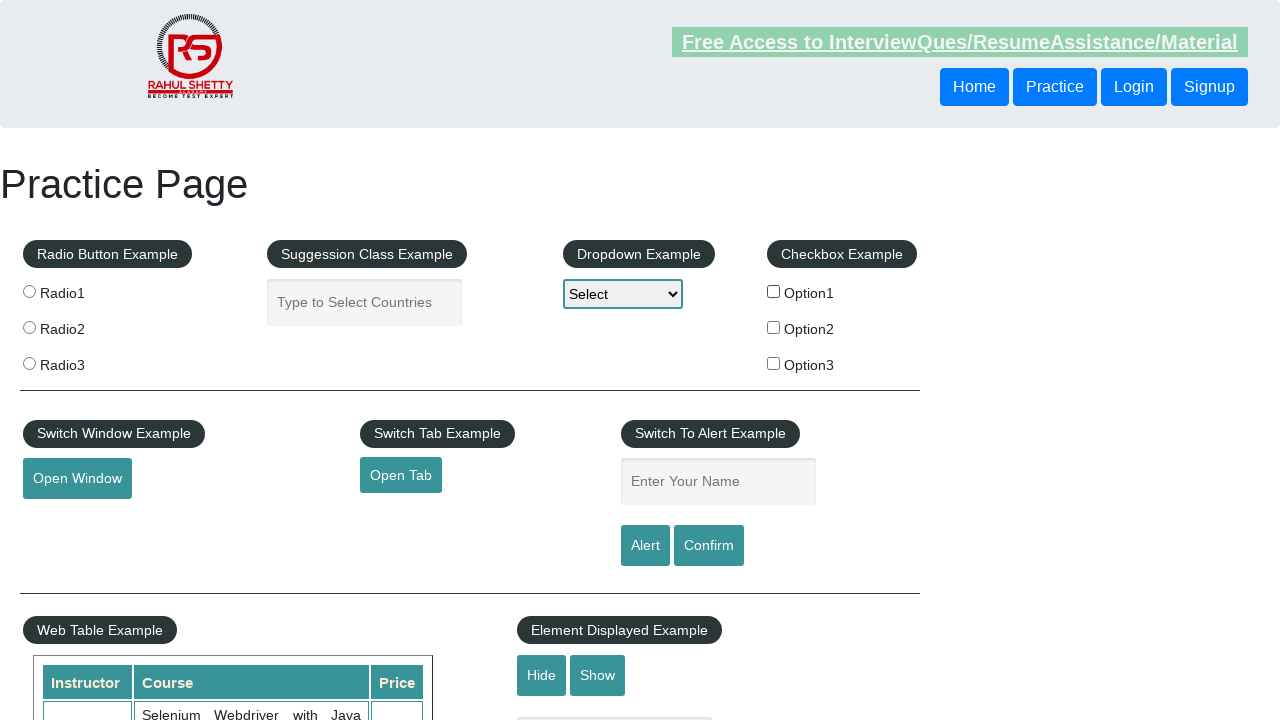

Clicked checkbox option 2 to toggle on at (774, 327) on #checkBoxOption2
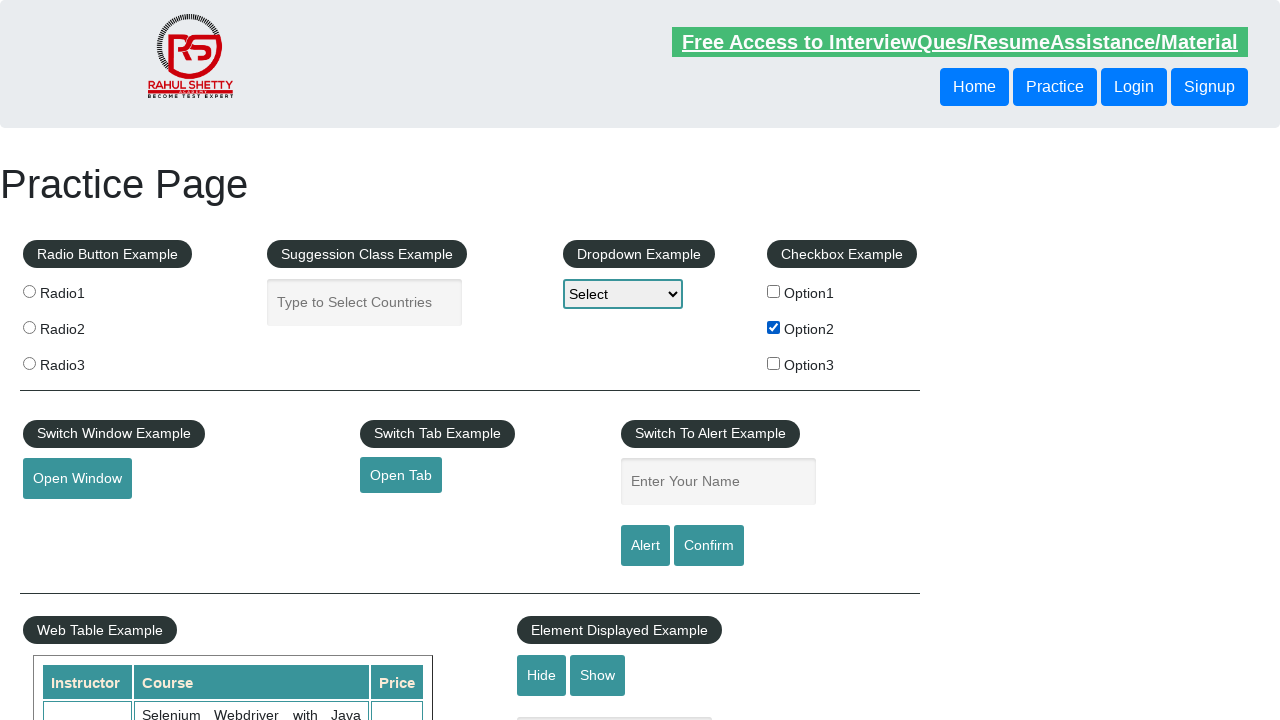

Clicked checkbox option 2 to toggle off at (774, 327) on #checkBoxOption2
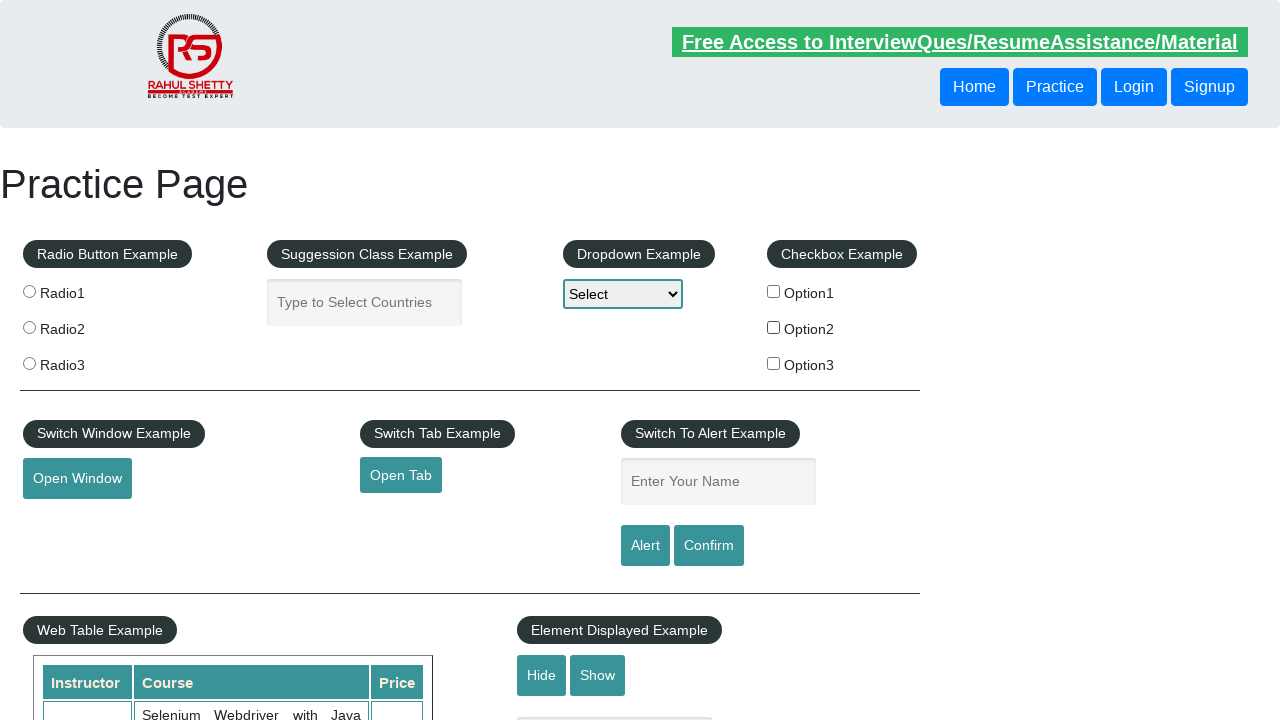

Clicked checkbox option 3 to toggle on at (774, 363) on #checkBoxOption3
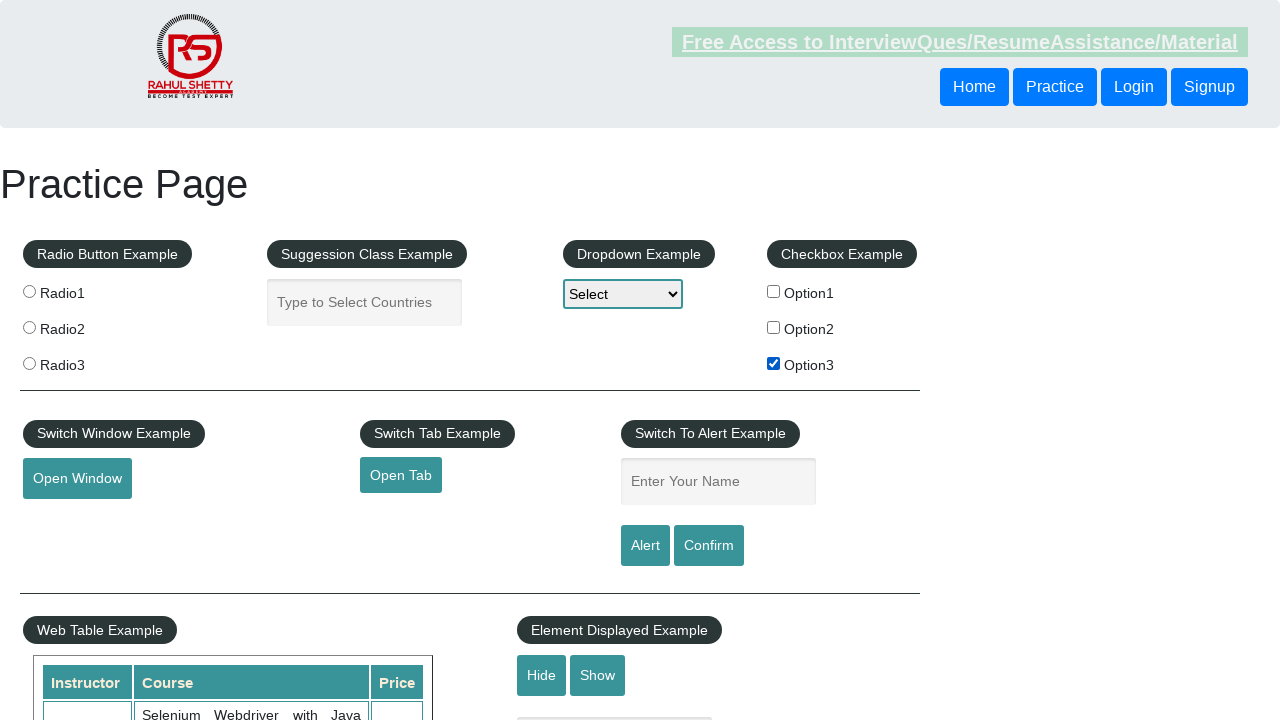

Clicked checkbox option 3 to toggle off at (774, 363) on #checkBoxOption3
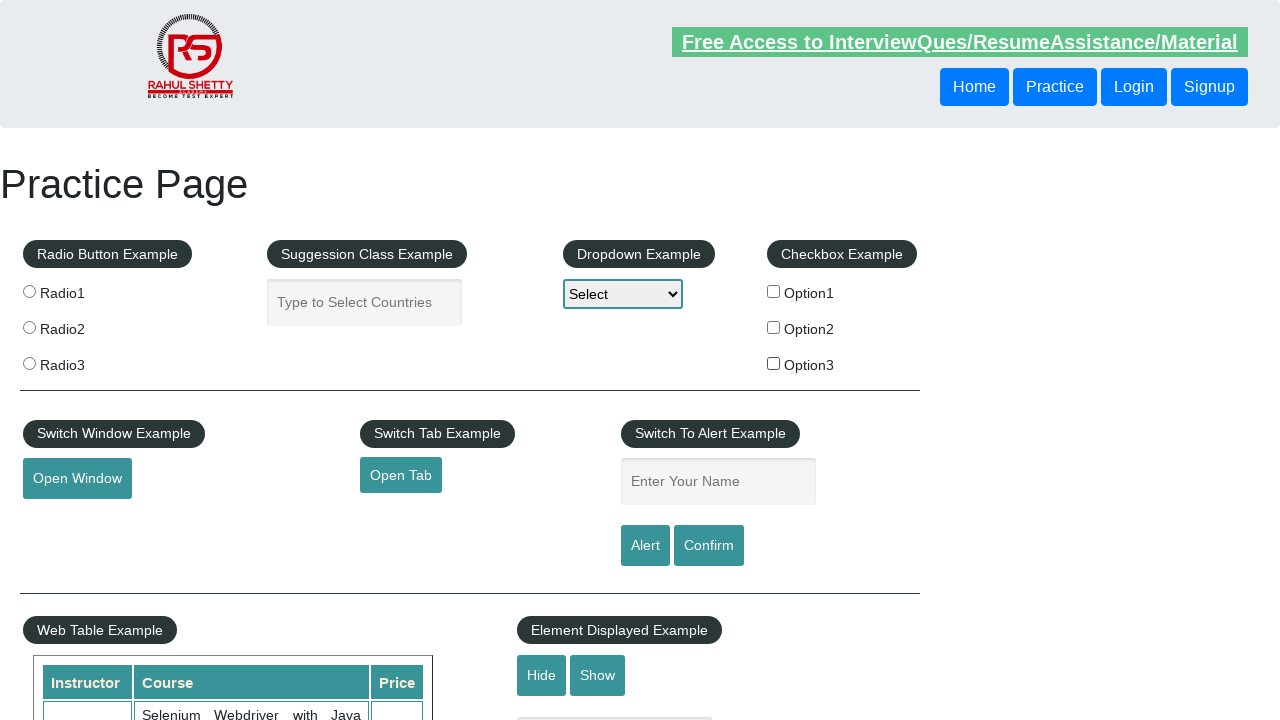

Clicked checkbox option 1 again to toggle on at (774, 291) on #checkBoxOption1
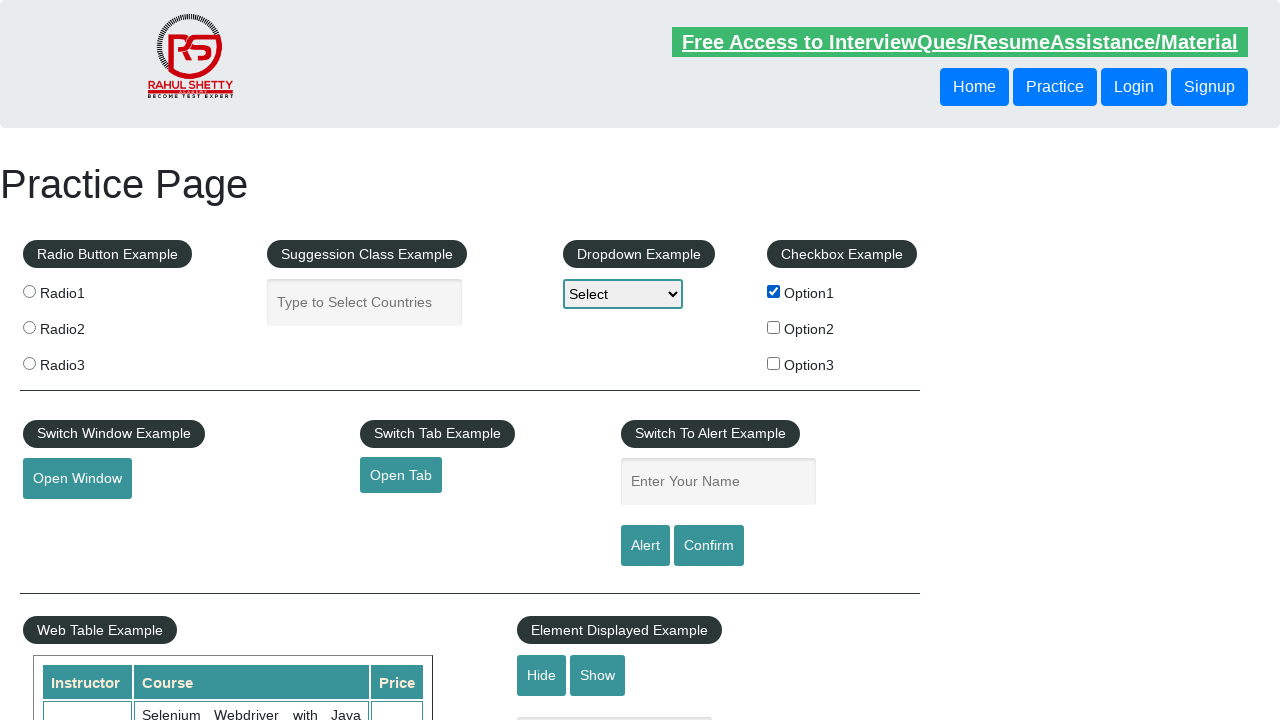

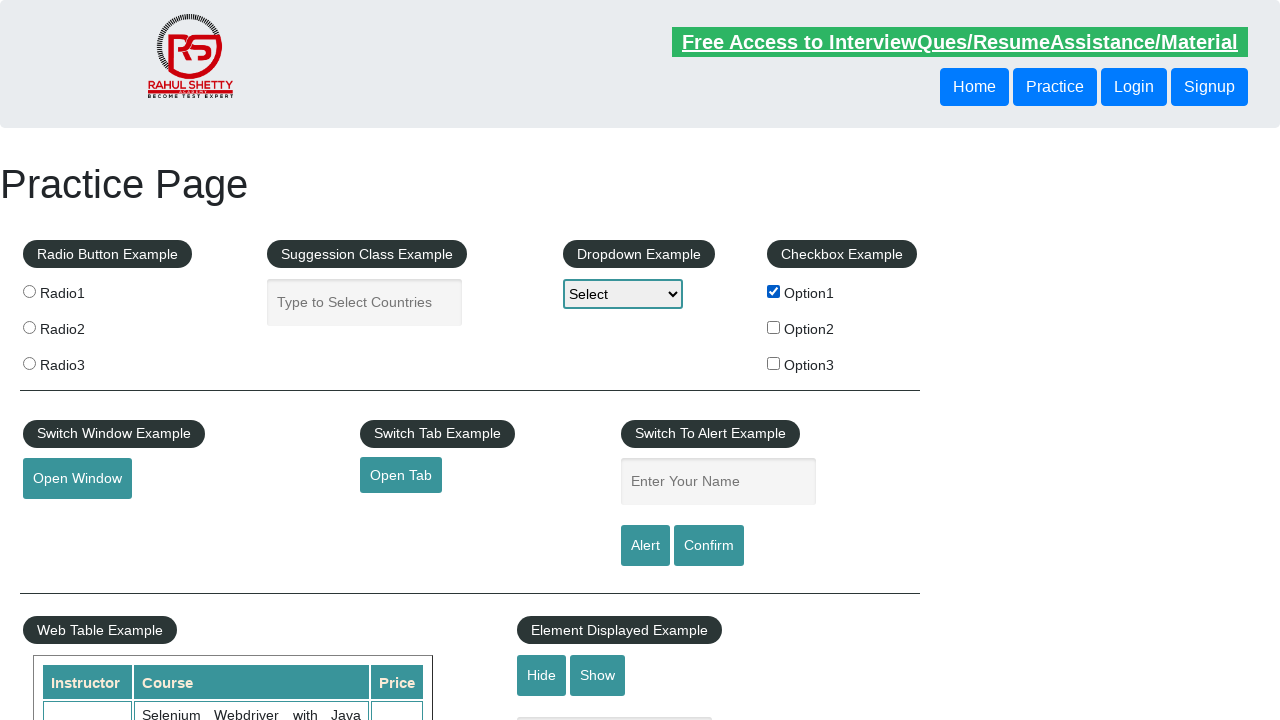